Tests checkbox interaction on an automation practice page by clicking a checkbox to select it, verifying its state, then clicking again to deselect it

Starting URL: https://www.rahulshettyacademy.com/AutomationPractice/

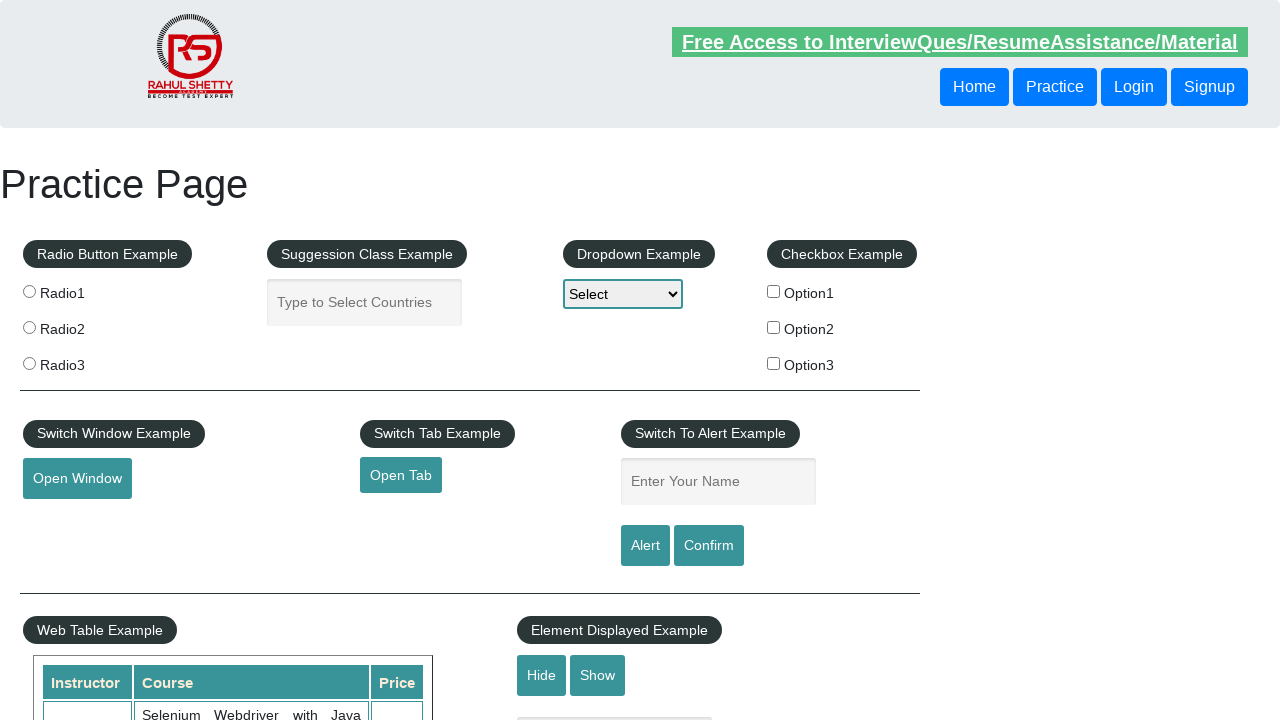

Clicked checkbox 'checkBoxOption1' to select it at (774, 291) on input[id='checkBoxOption1']
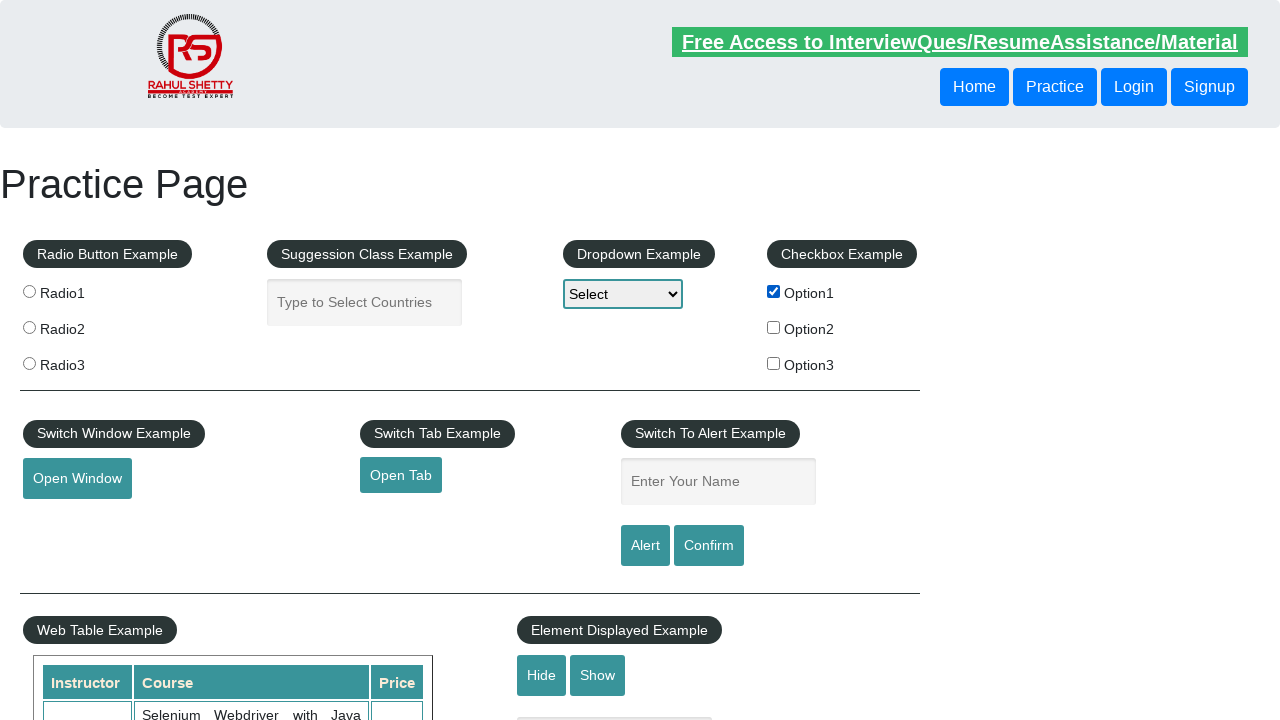

Verified checkbox 'checkBoxOption1' is selected
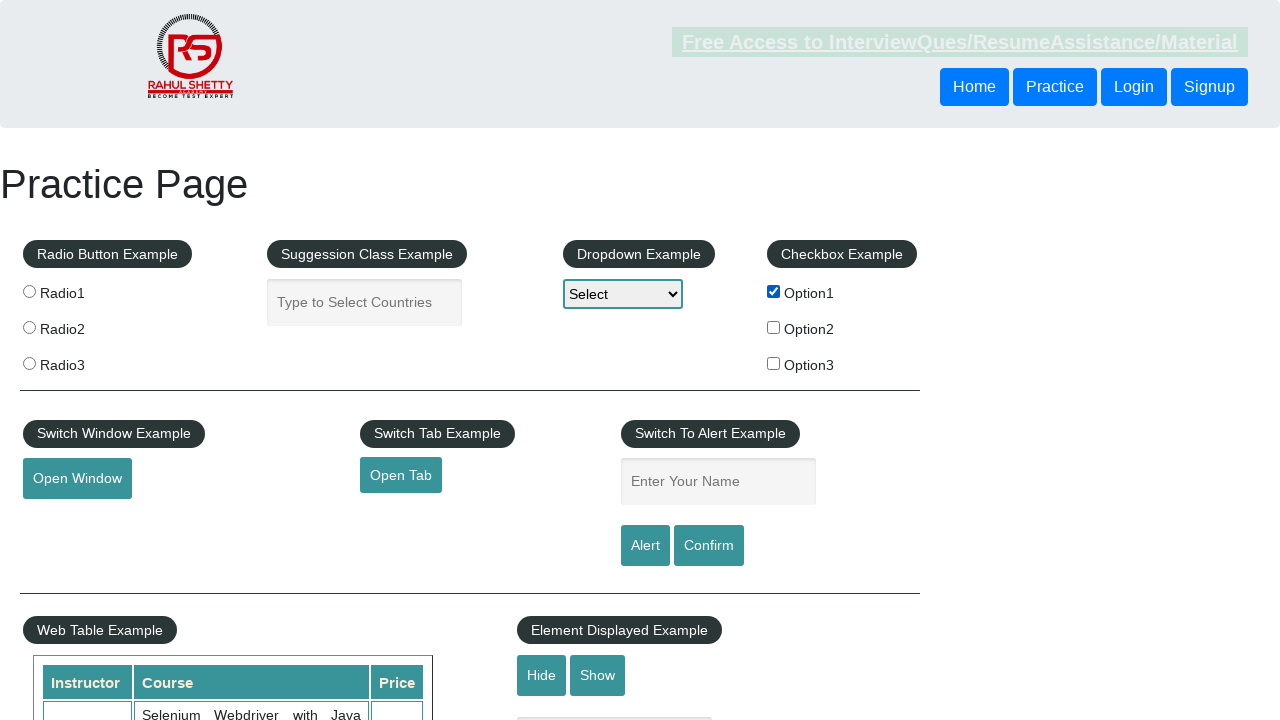

Clicked checkbox 'checkBoxOption1' again to deselect it at (774, 291) on input[id='checkBoxOption1']
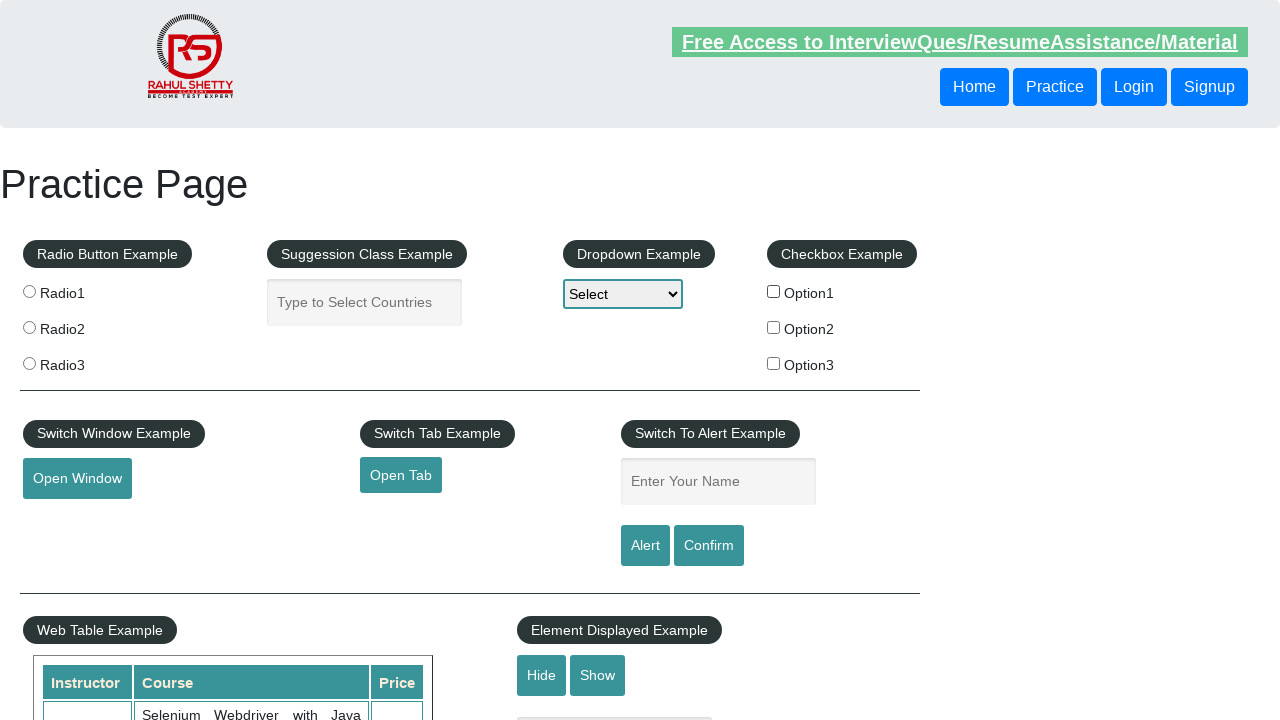

Verified checkbox 'checkBoxOption1' is now deselected
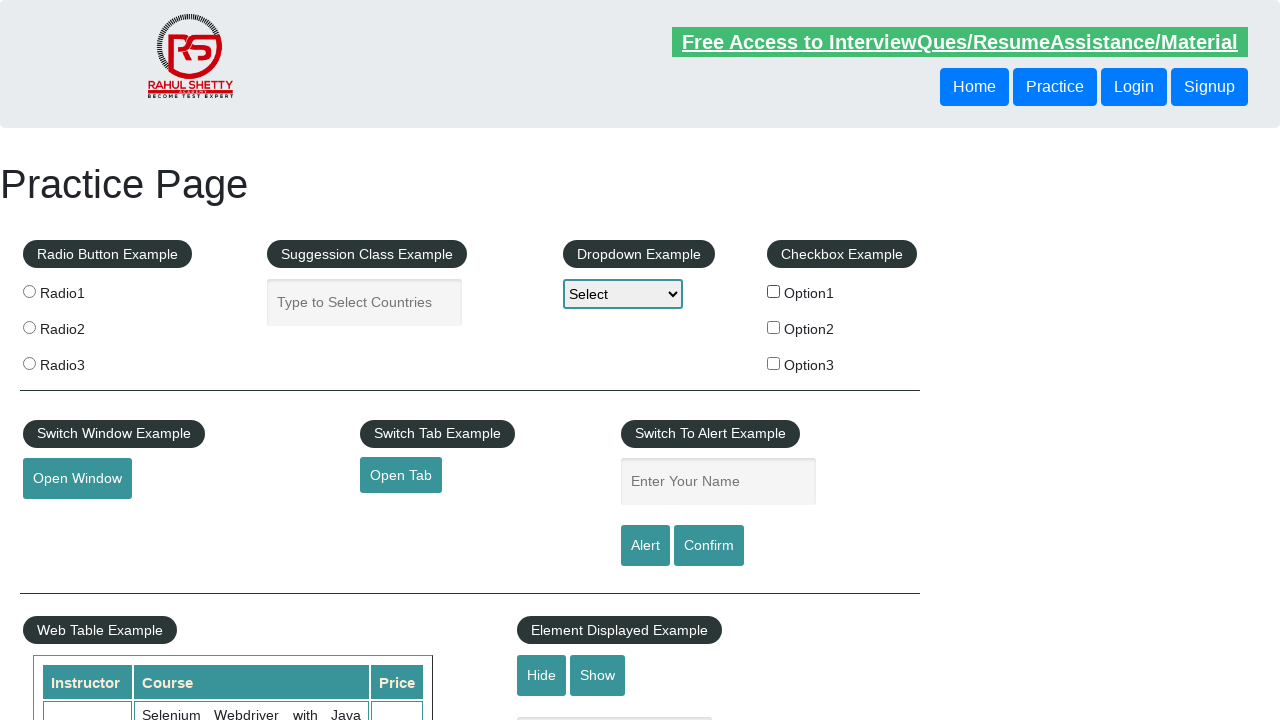

Located all checkbox elements on the page
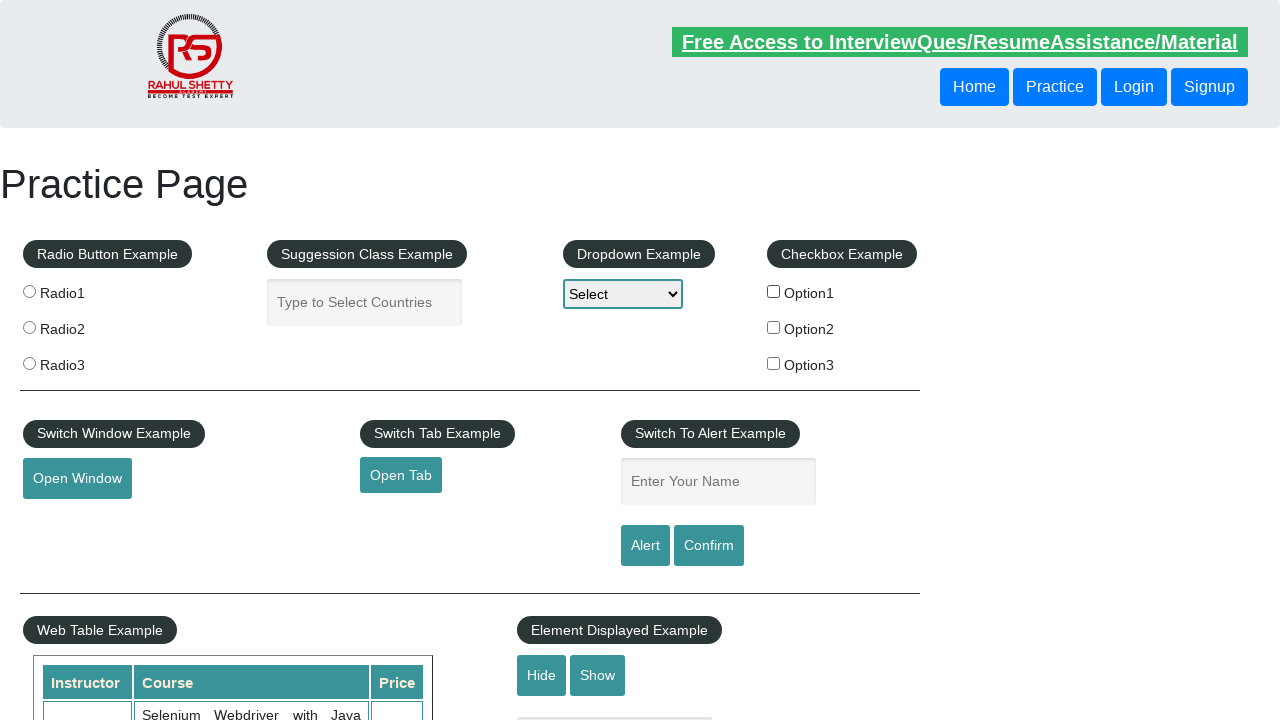

Counted total checkboxes on page: 3
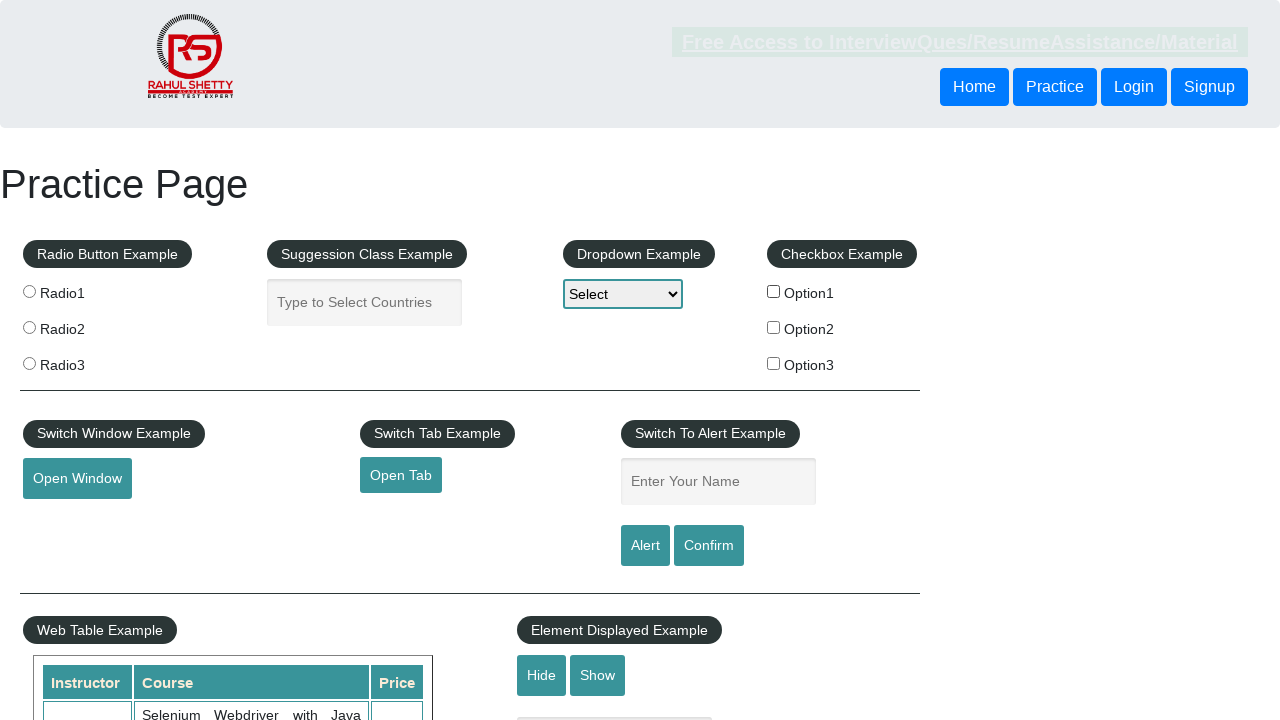

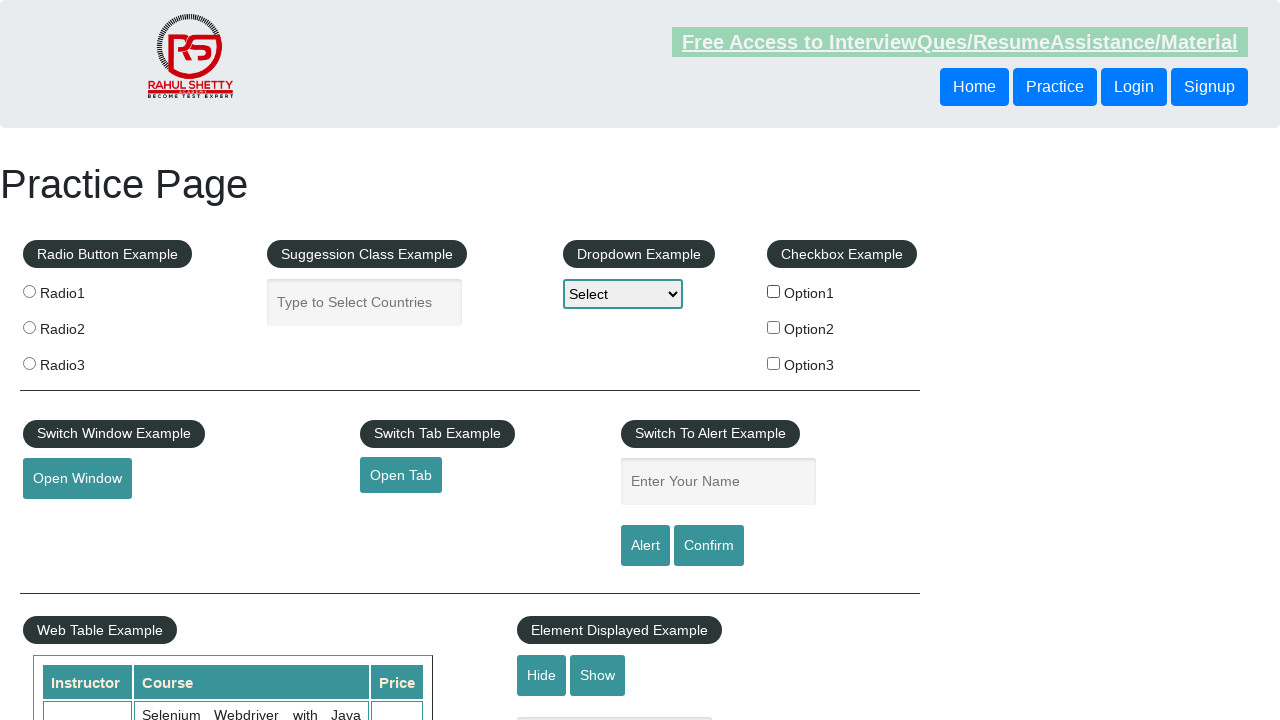